Tests drag and drop functionality on jQuery UI demo page by dragging an element and dropping it onto a target area

Starting URL: http://jqueryui.com/droppable/

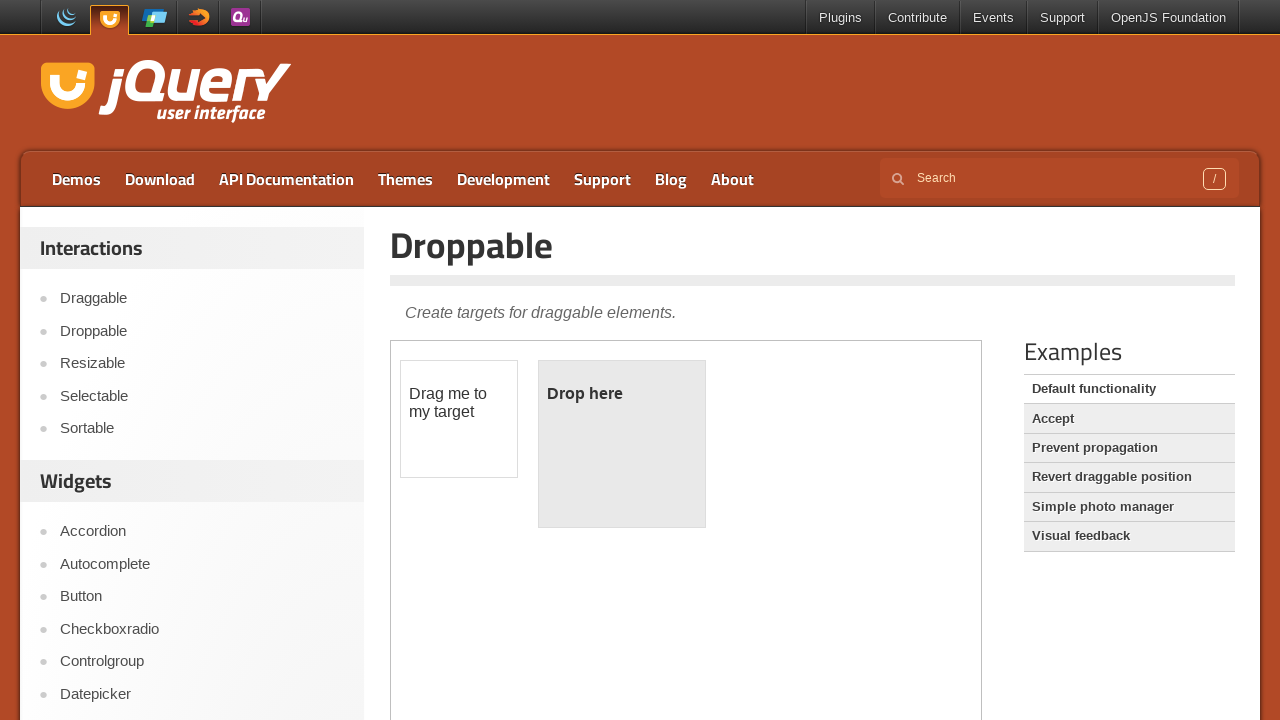

Located iframe containing drag and drop demo
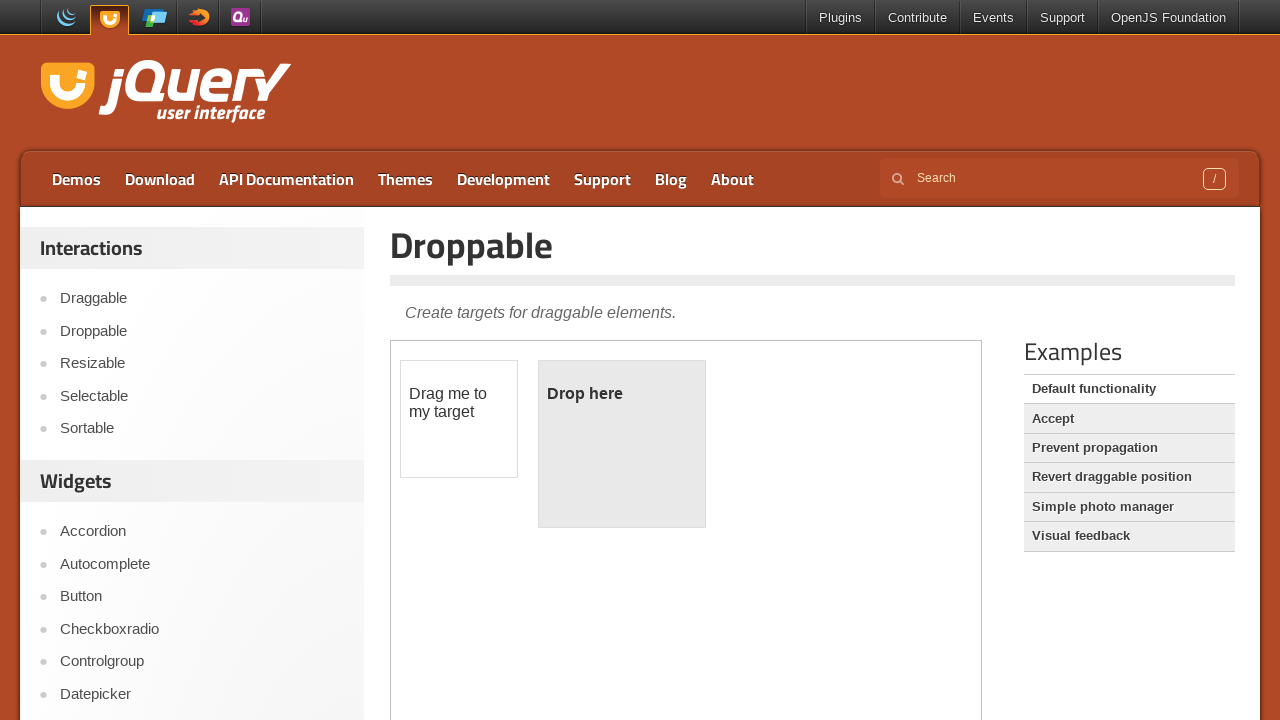

Located draggable element
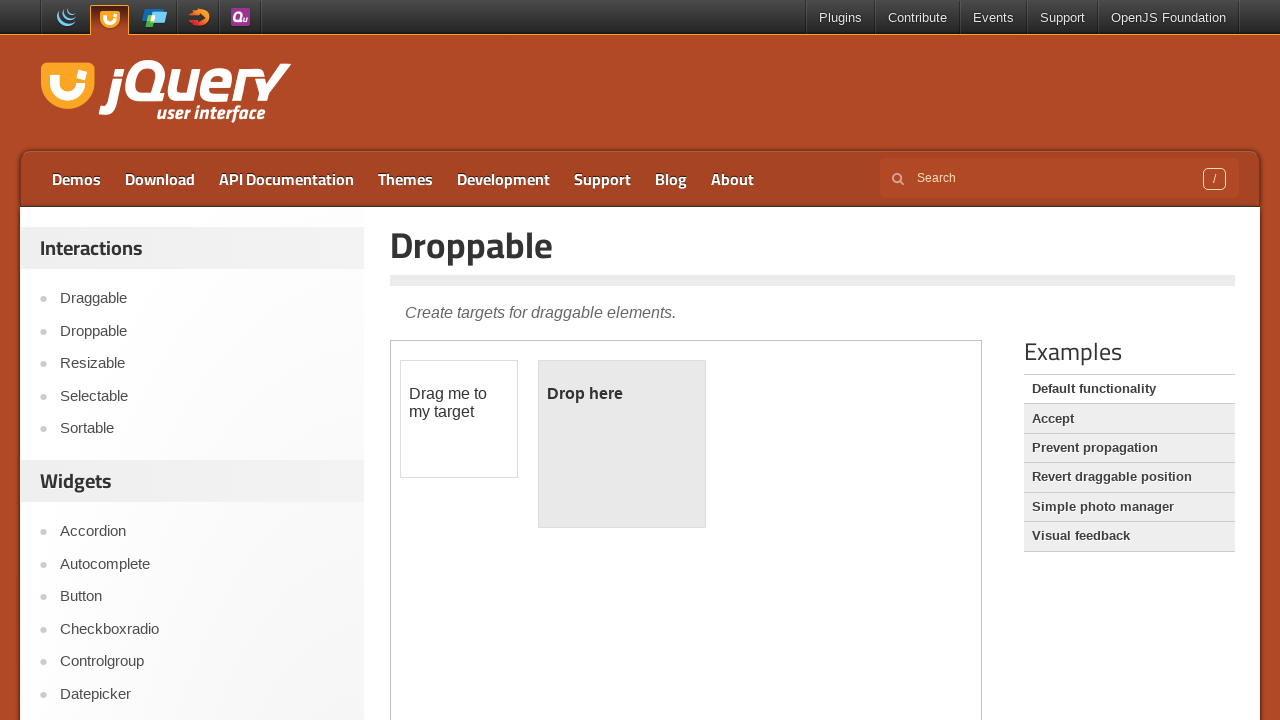

Located droppable target element
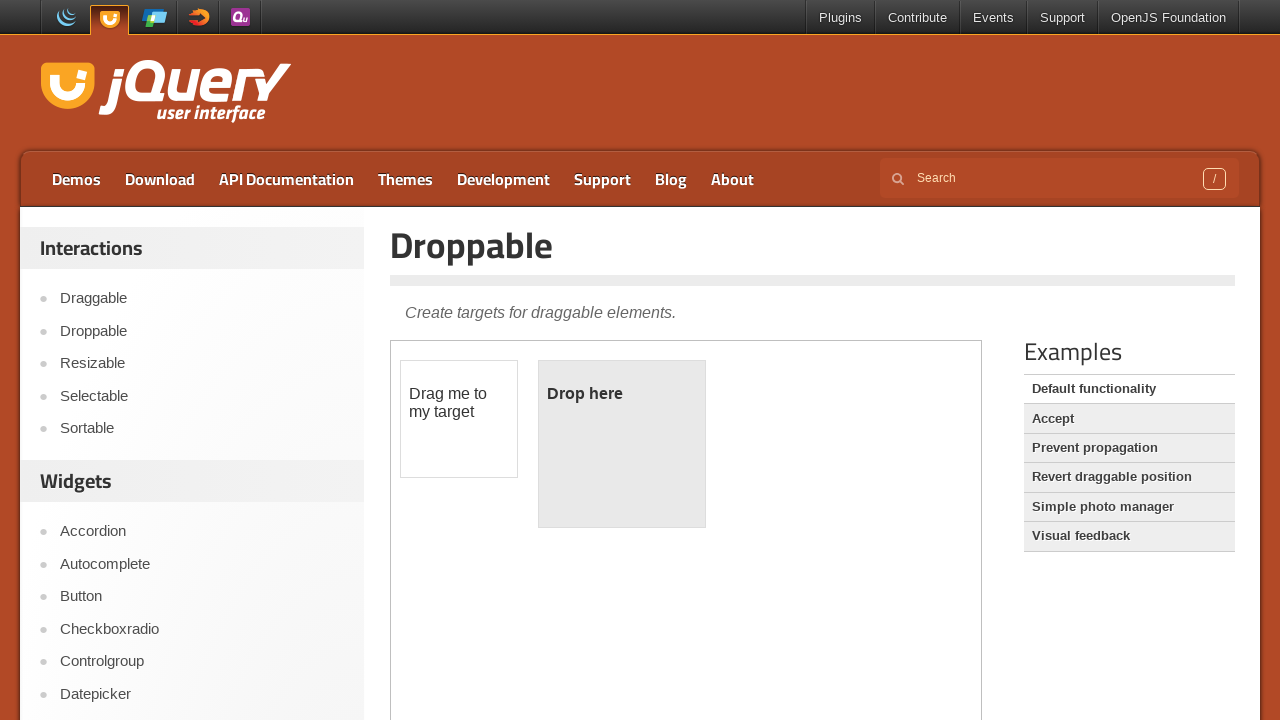

Dragged element and dropped it onto target area at (622, 444)
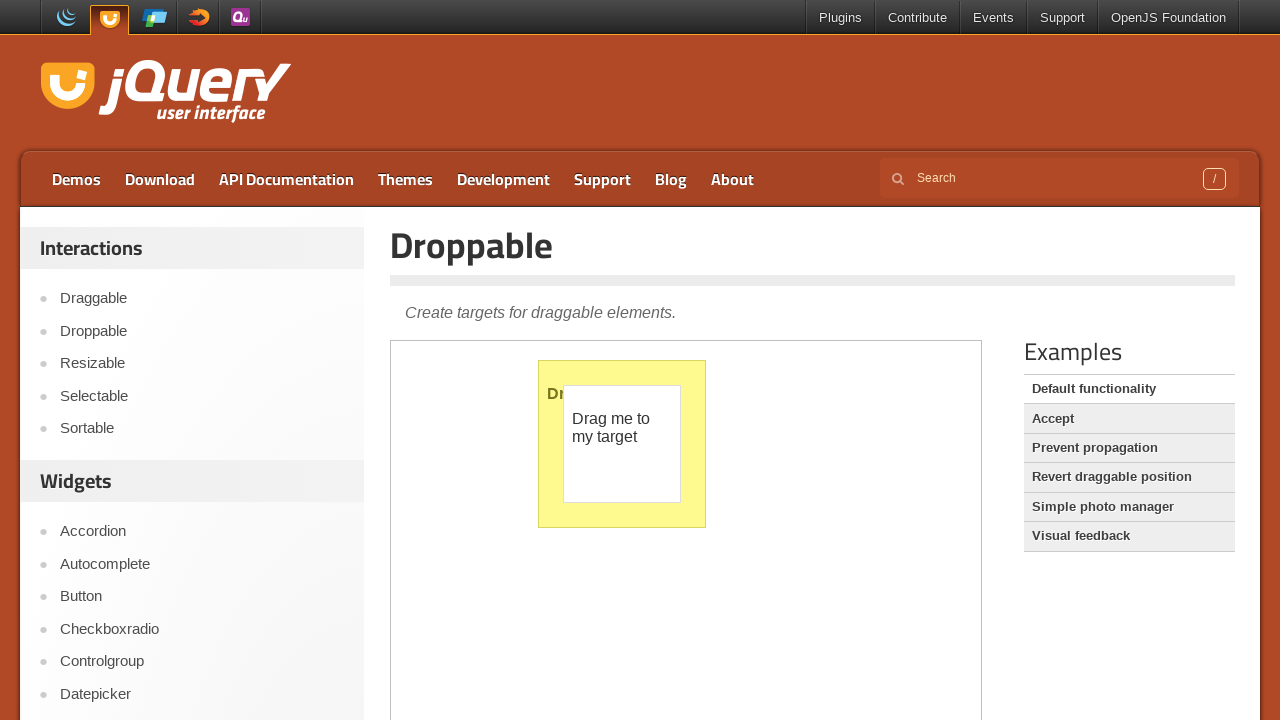

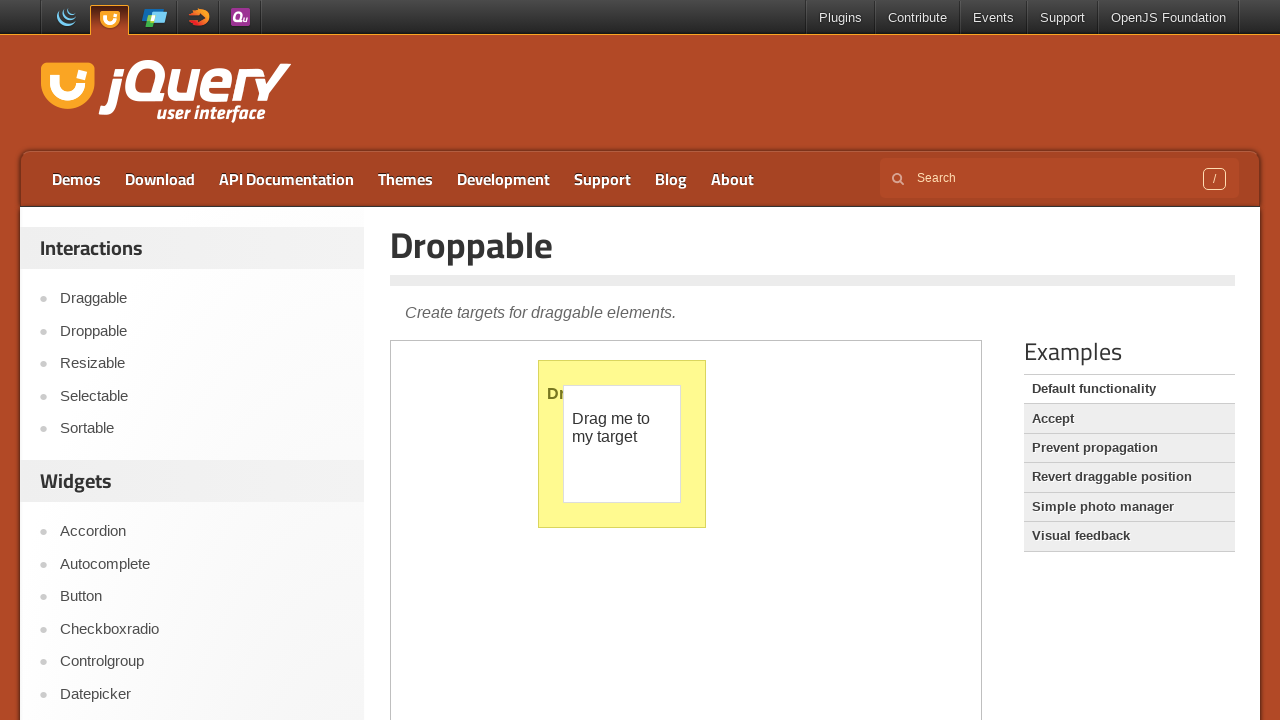